Tests calendar functionality on leafground.com by navigating to the calendar page, selecting a specific date, and attempting to save an event in the popup dialog.

Starting URL: https://leafground.com/table.xhtml

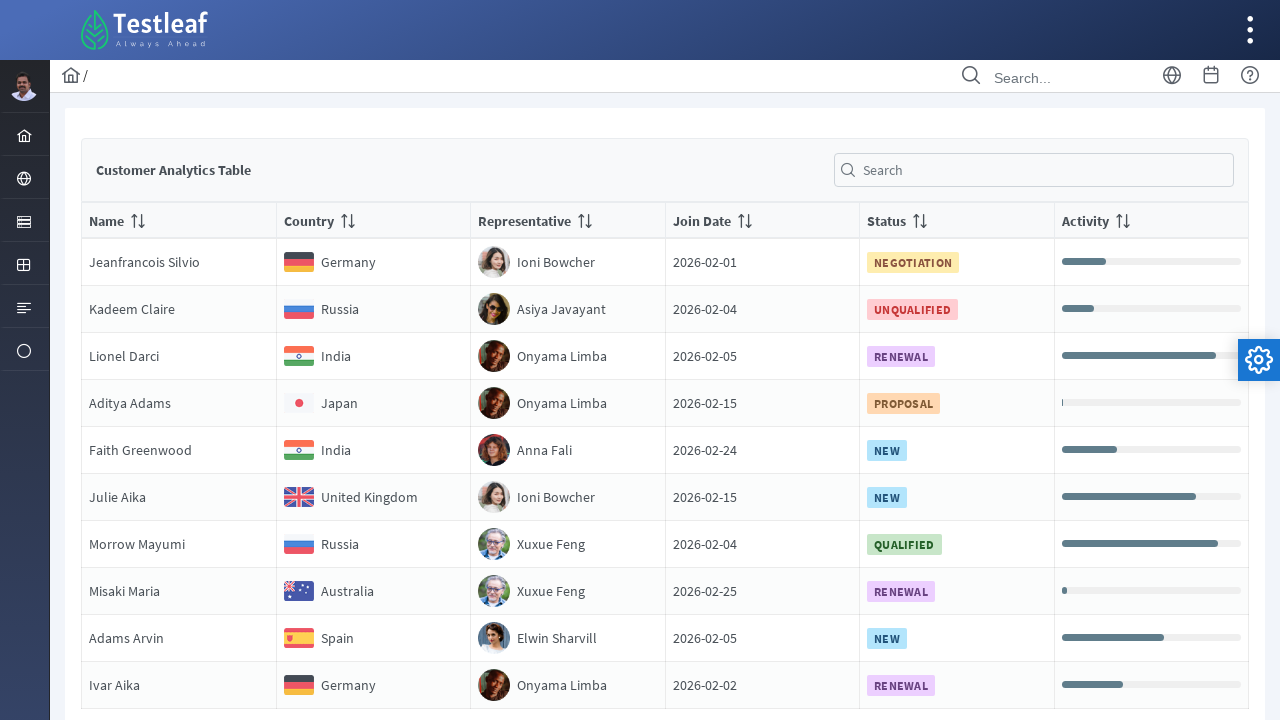

Clicked on the table option in the menu at (24, 265) on (//*[contains(@class,'pi-table layout-menuitem-icon')])[1]
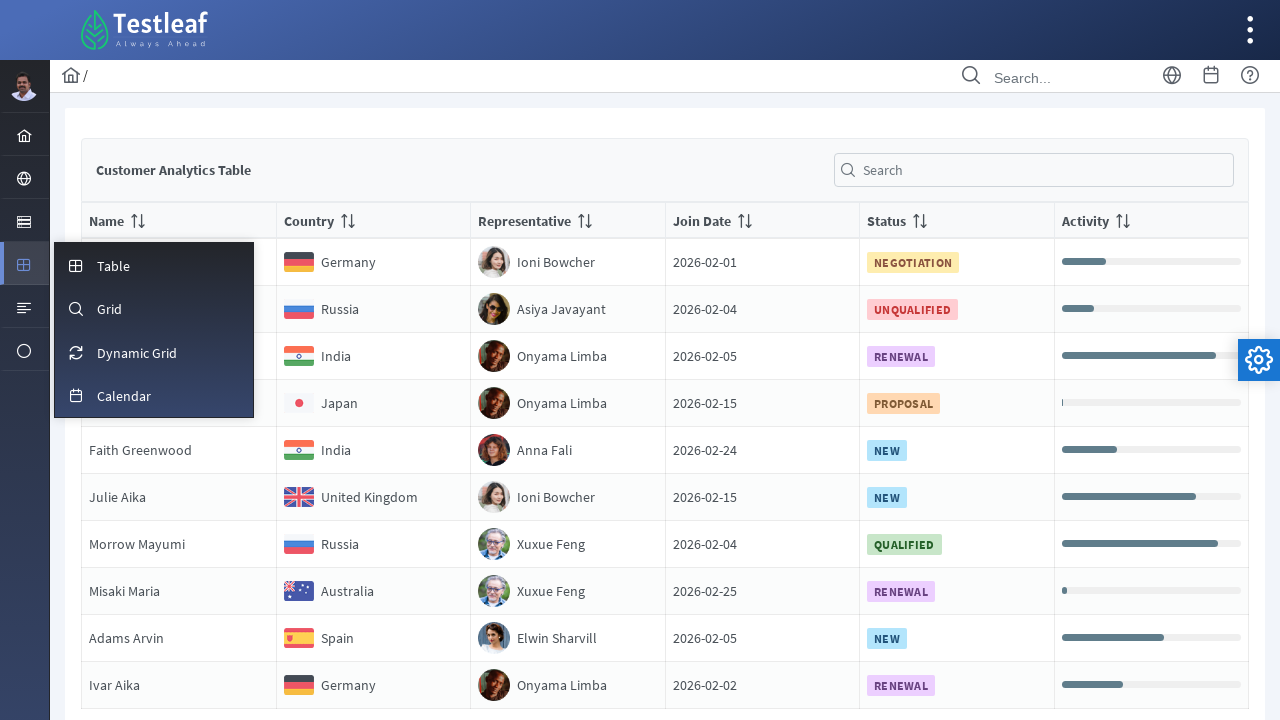

Waited 1 second for menu to respond
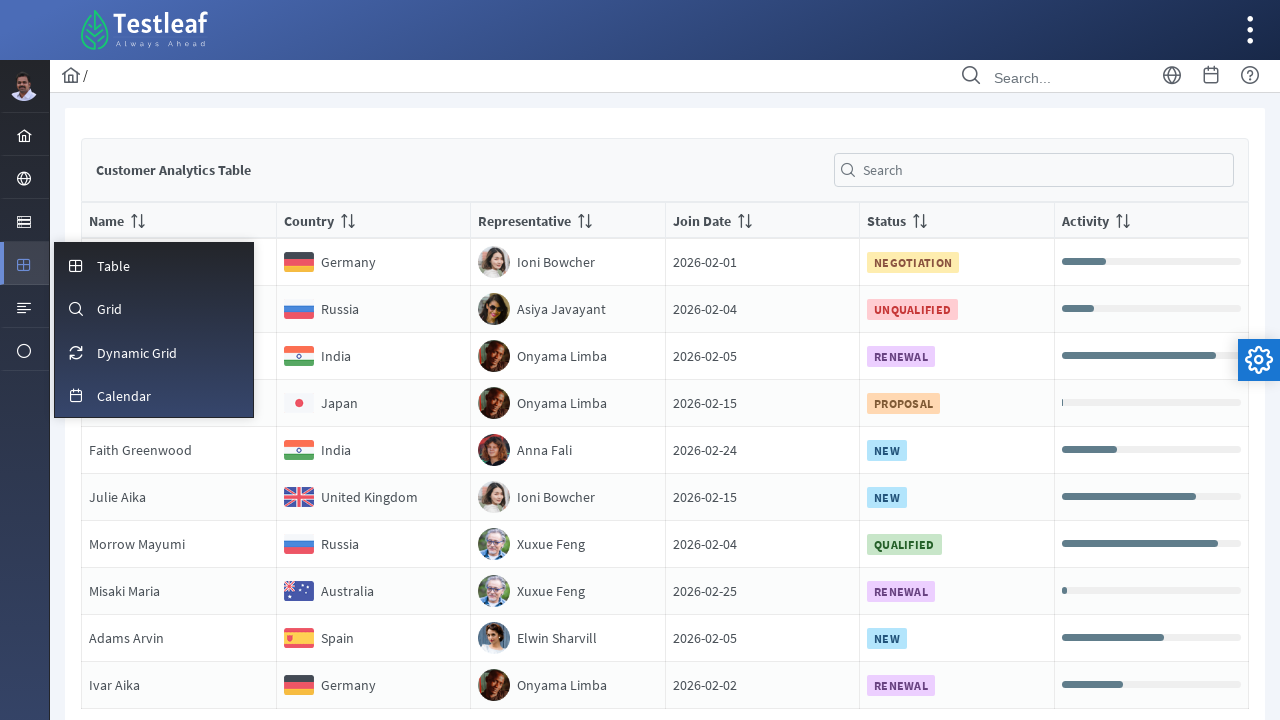

Clicked on the calendar option in the submenu at (76, 396) on (//*[contains(@class,'pi-fw pi-calendar')])[2]
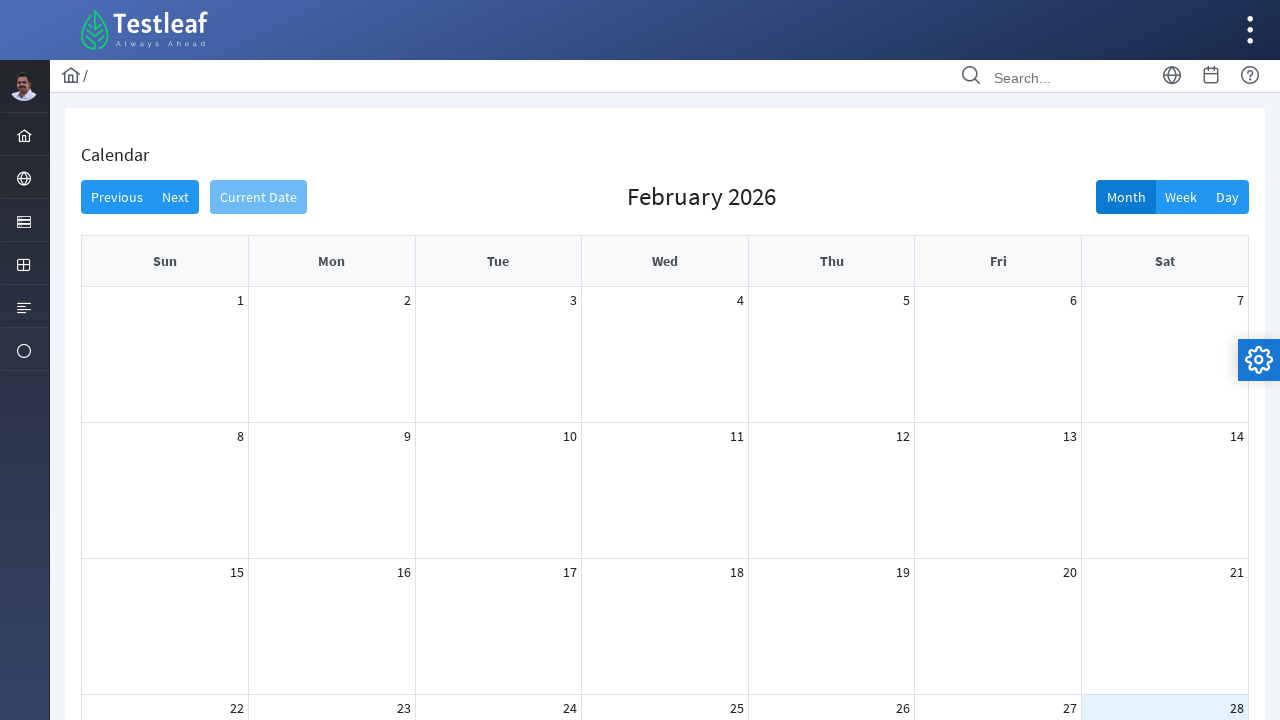

Calendar loaded with date cells visible
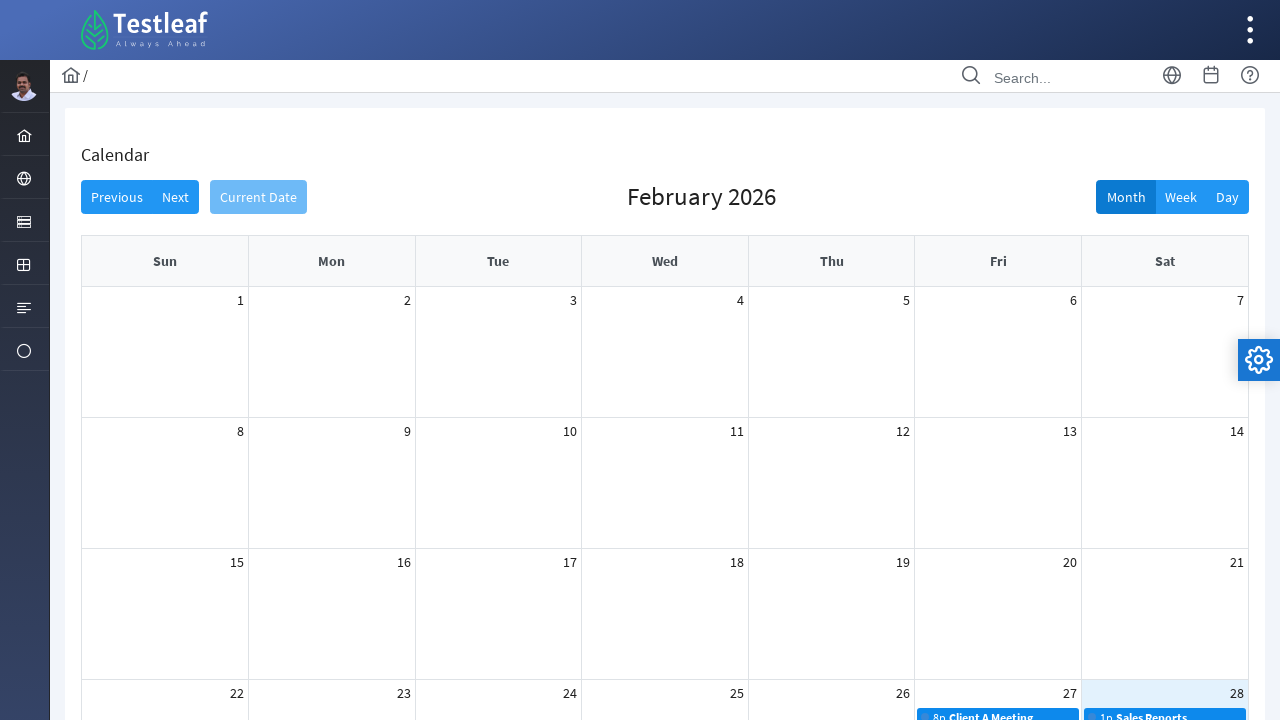

Found 42 date cells in the calendar
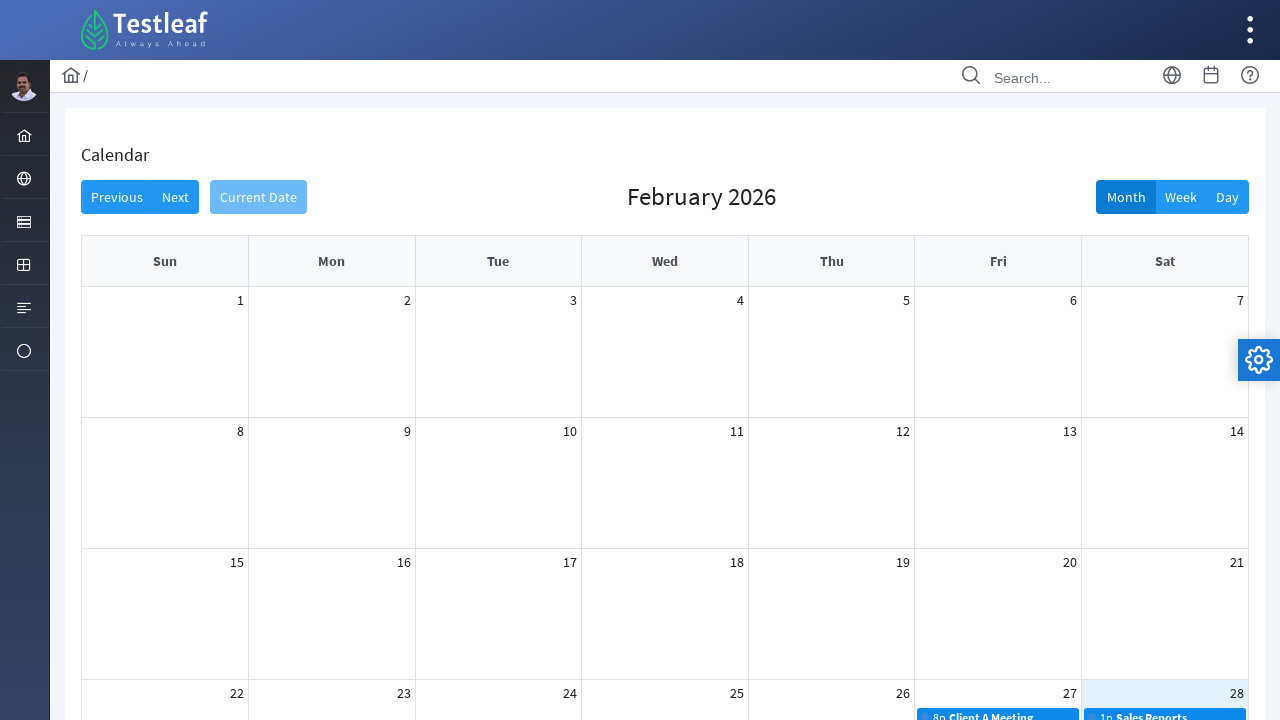

Clicked on the 10th visible date cell as fallback at (665, 483) on xpath=//*[contains(@class,'fc-scrollgrid-sync-table')]//tbody//td >> nth=10
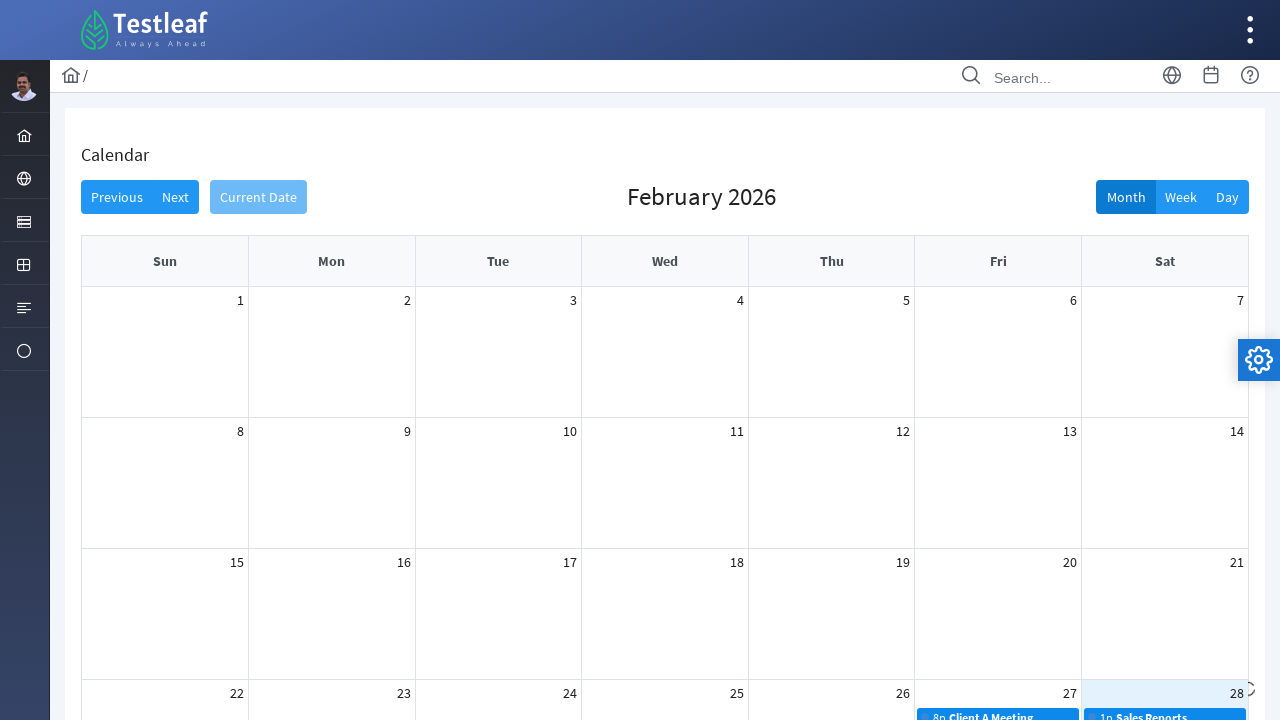

Waited 1 second for dialog to appear
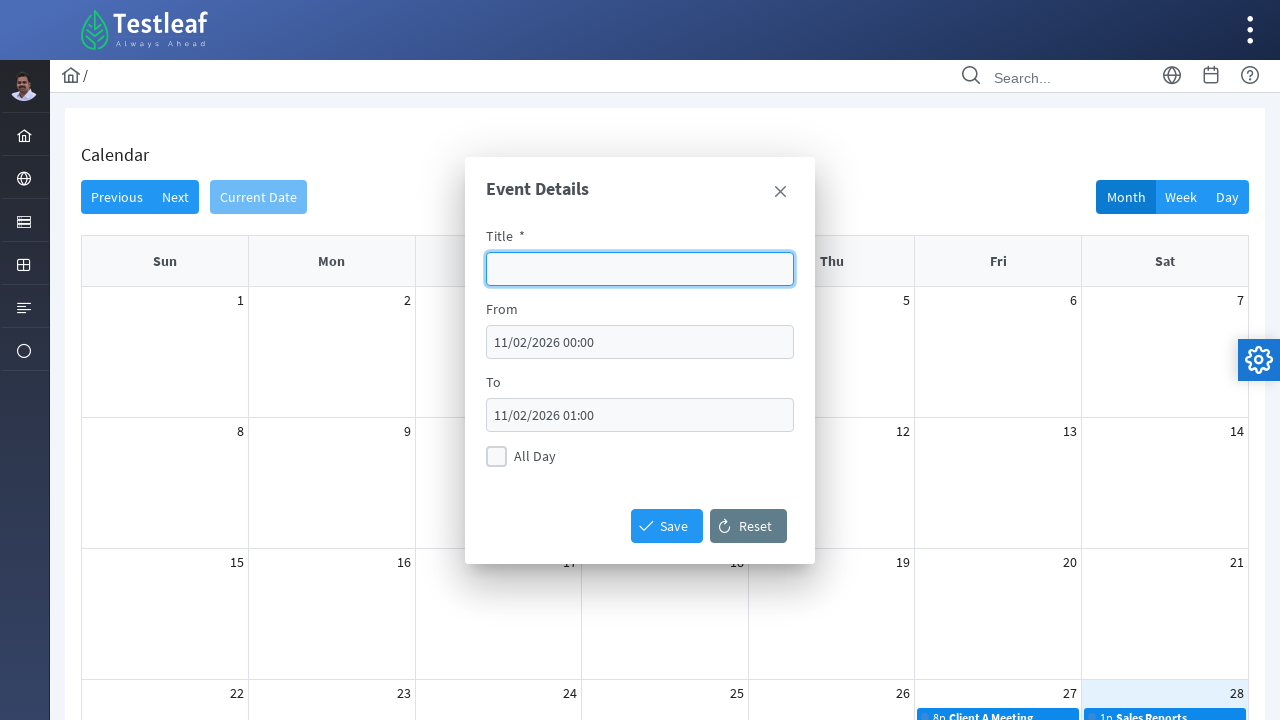

Filled event title field with 'Test Event' on input[name*='title'] >> nth=0
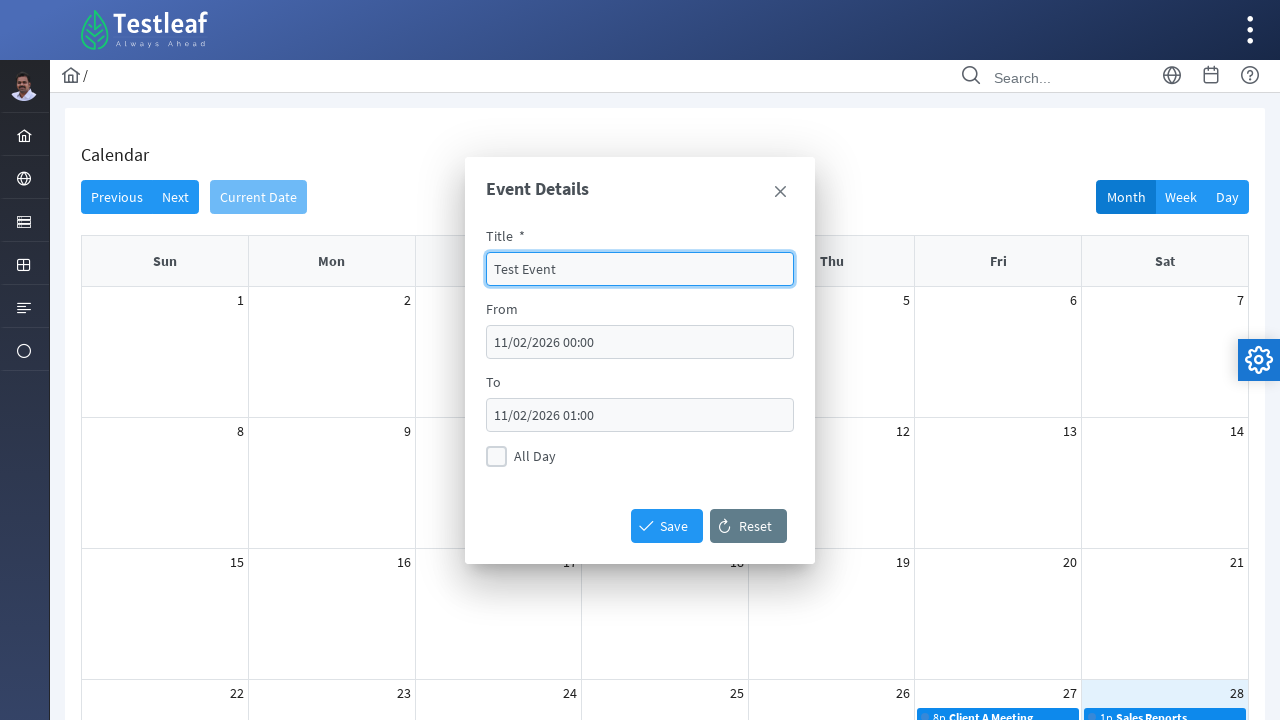

Clicked the Save button to save the event at (667, 526) on text=Save >> nth=0
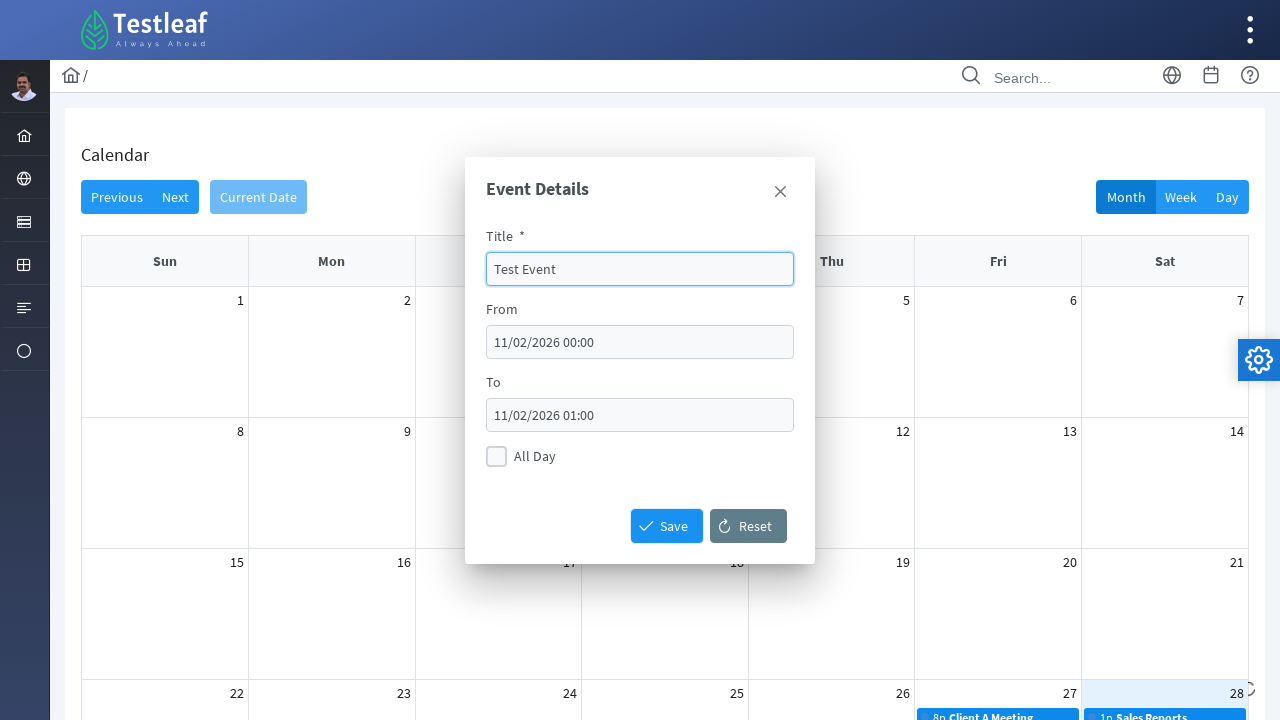

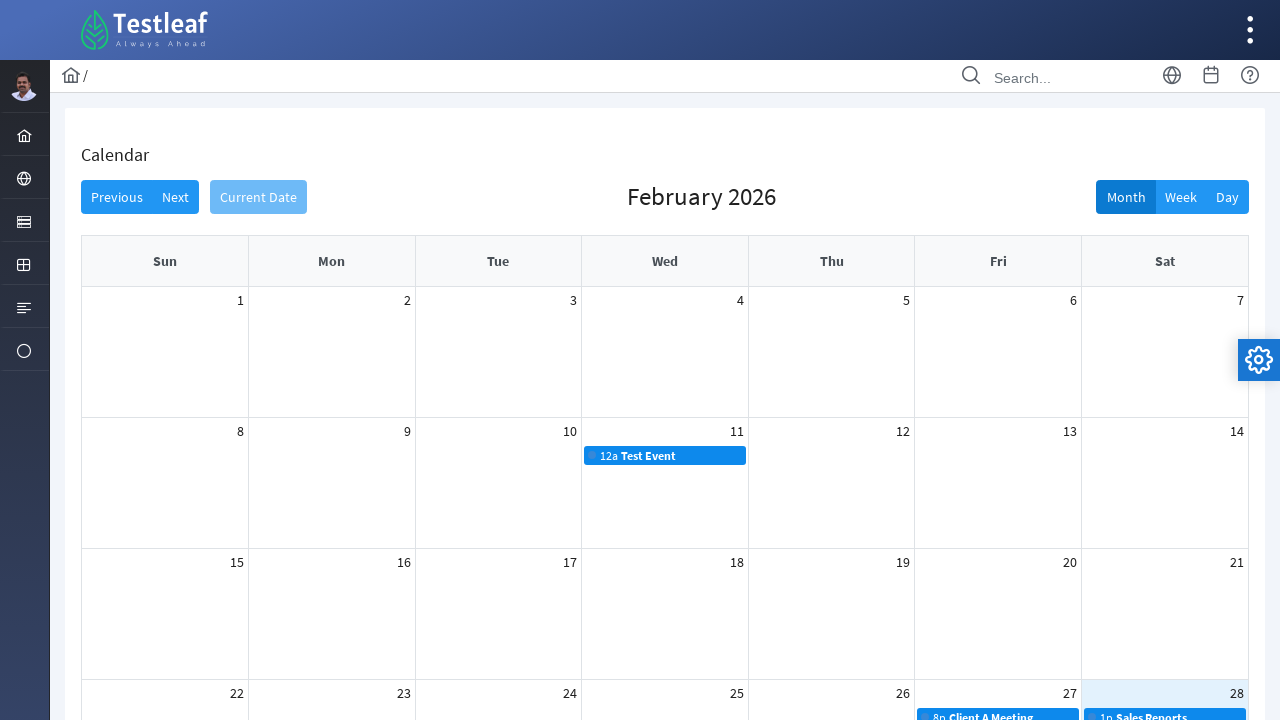